Tests double-click functionality by double-clicking a Copy Text button and verifying the text is copied to an input field

Starting URL: https://testautomationpractice.blogspot.com/

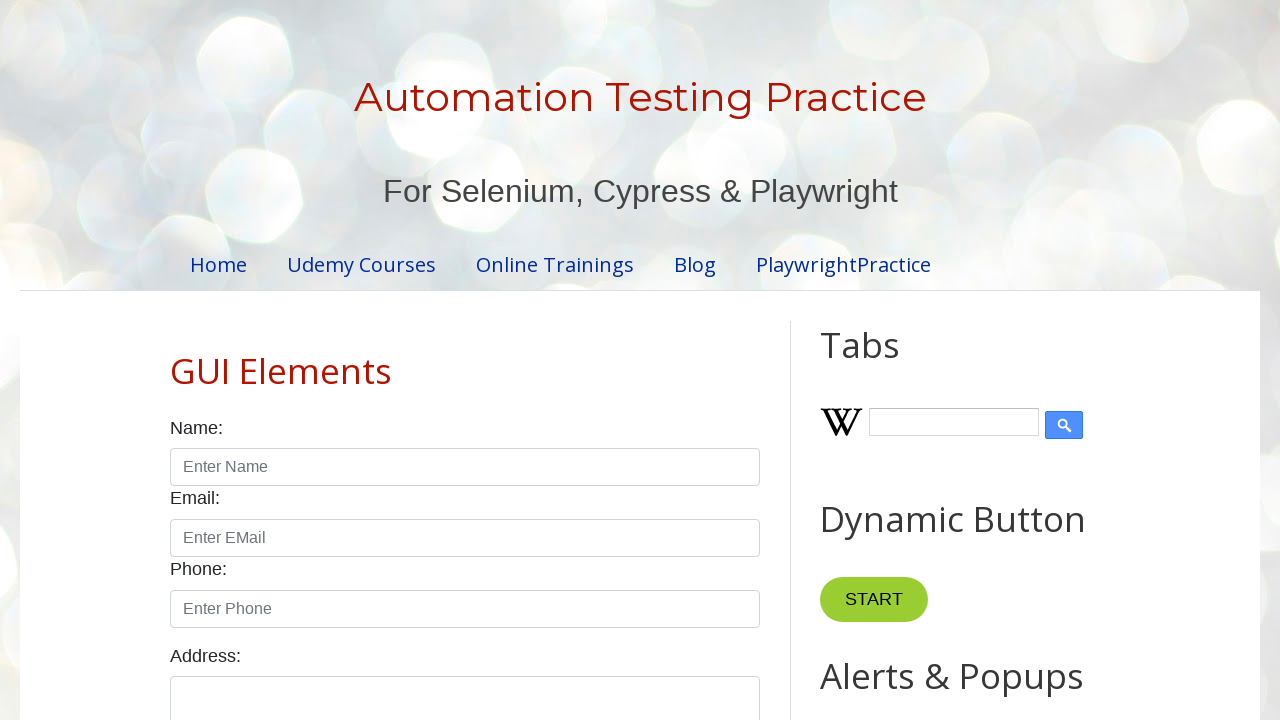

Double-clicked the Copy Text button at (885, 360) on xpath=//button[normalize-space()='Copy Text']
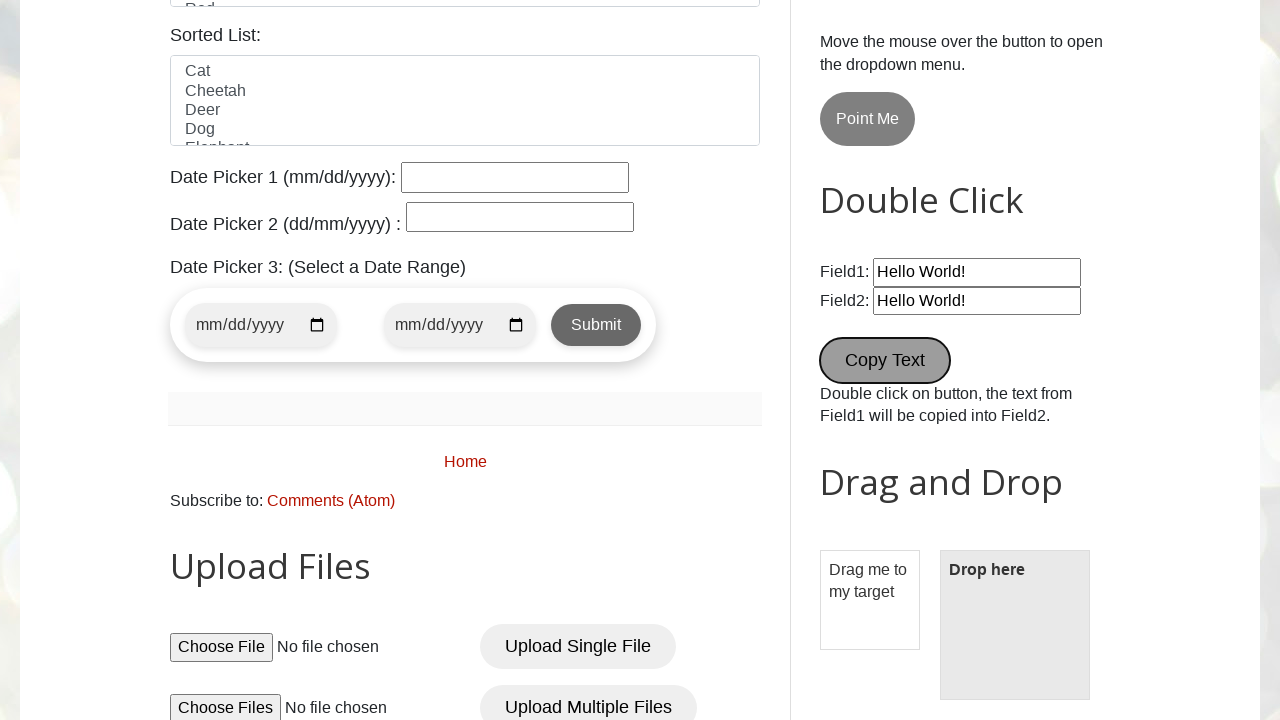

Input field #field2 is now visible and populated
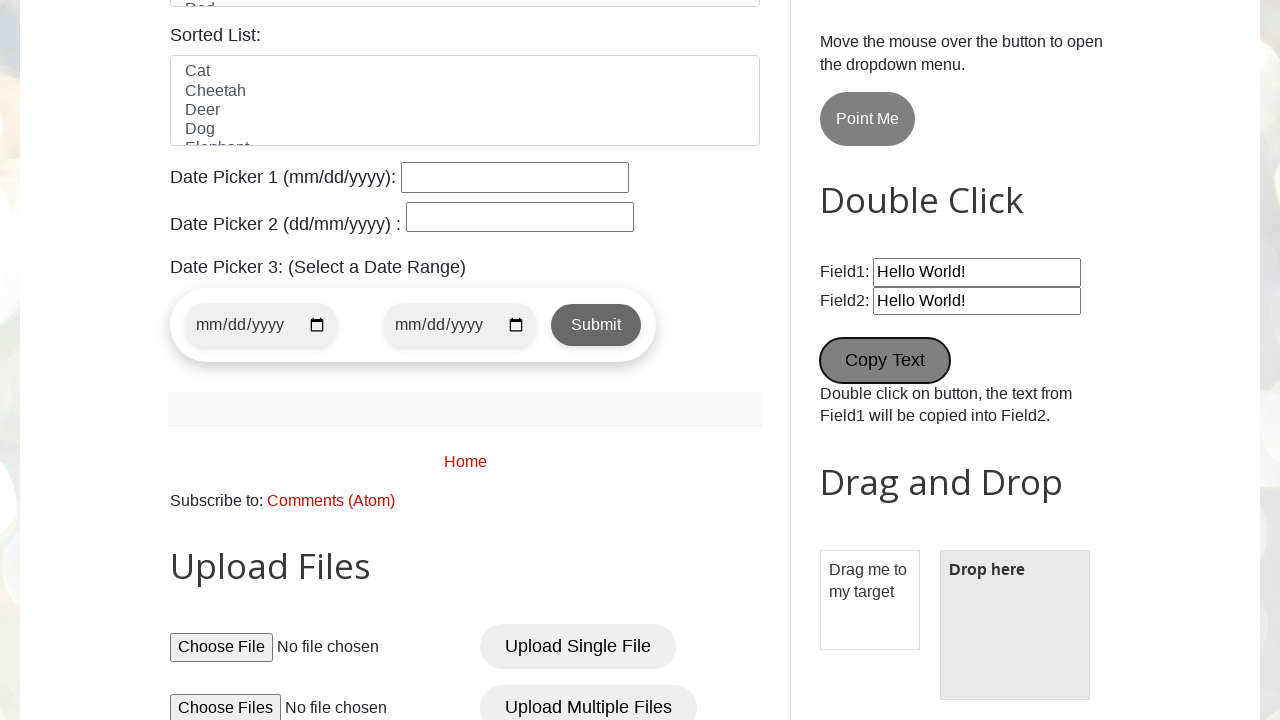

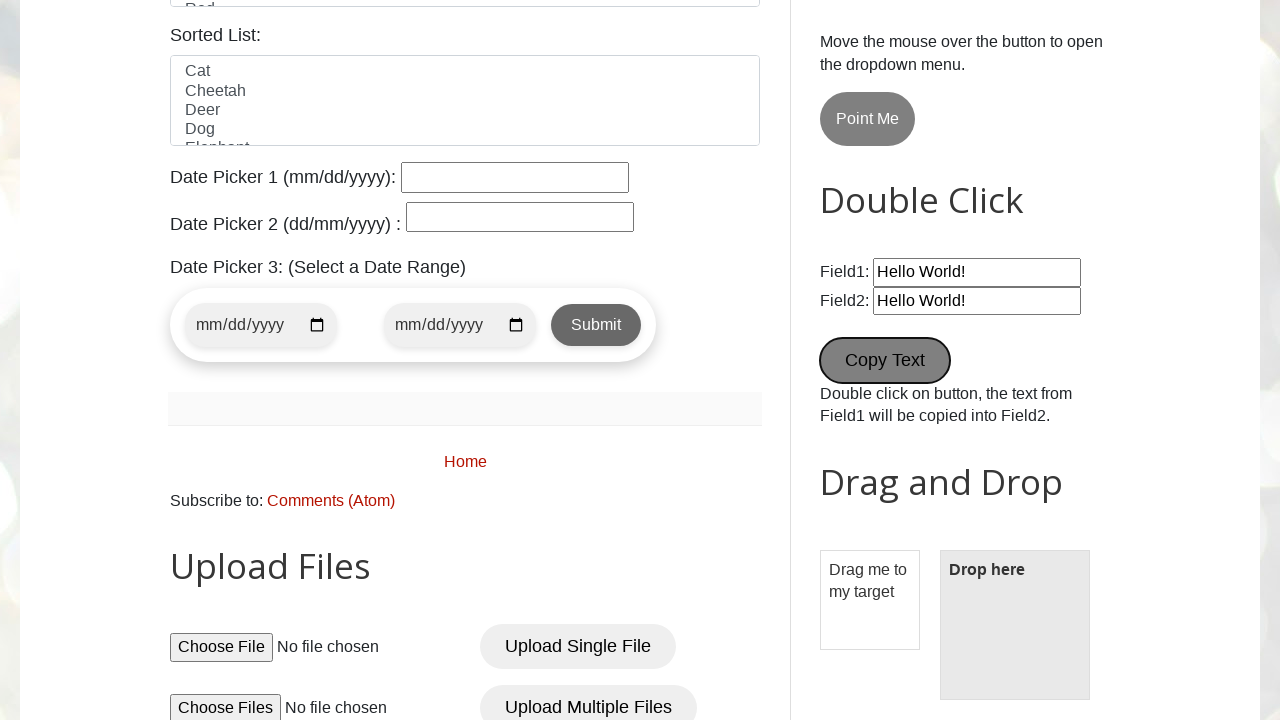